Tests closing a fake modal alert by clicking outside the dialog on the background

Starting URL: https://testpages.eviltester.com/styled/alerts/fake-alert-test.html

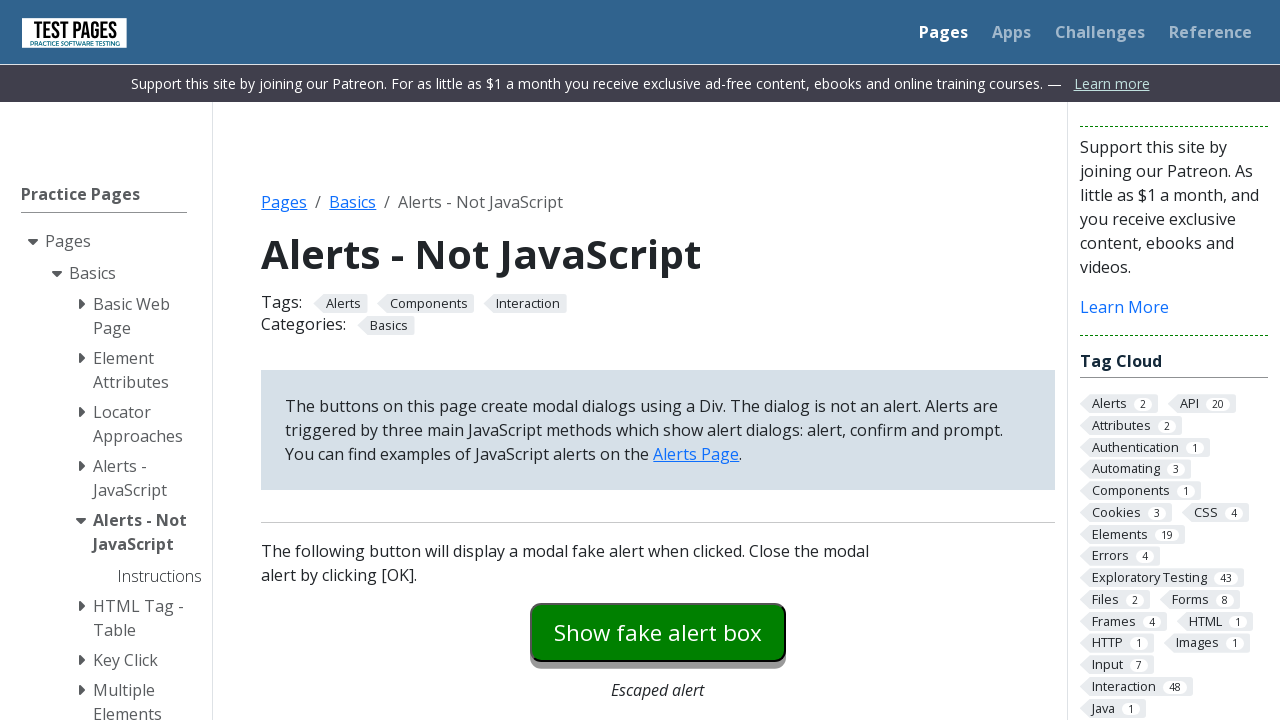

Clicked button to open fake modal dialog at (658, 360) on #modaldialog
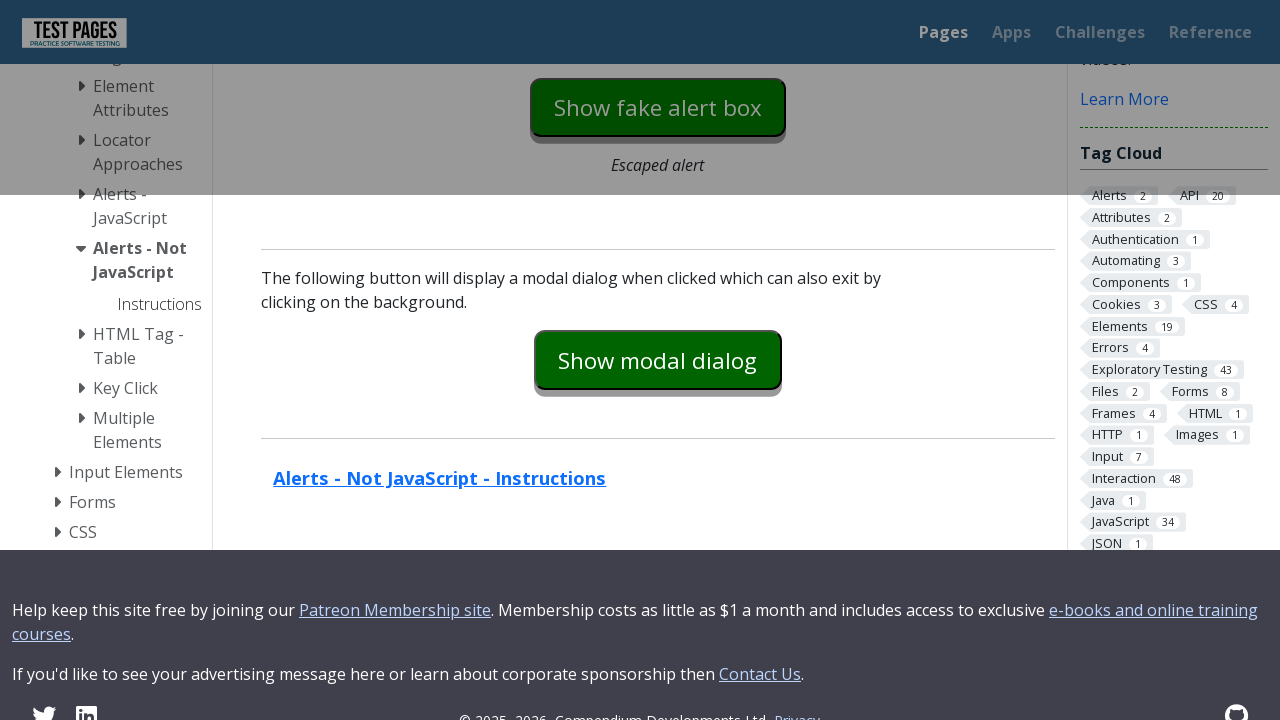

Clicked on background at corner of page to close modal at (0, 0)
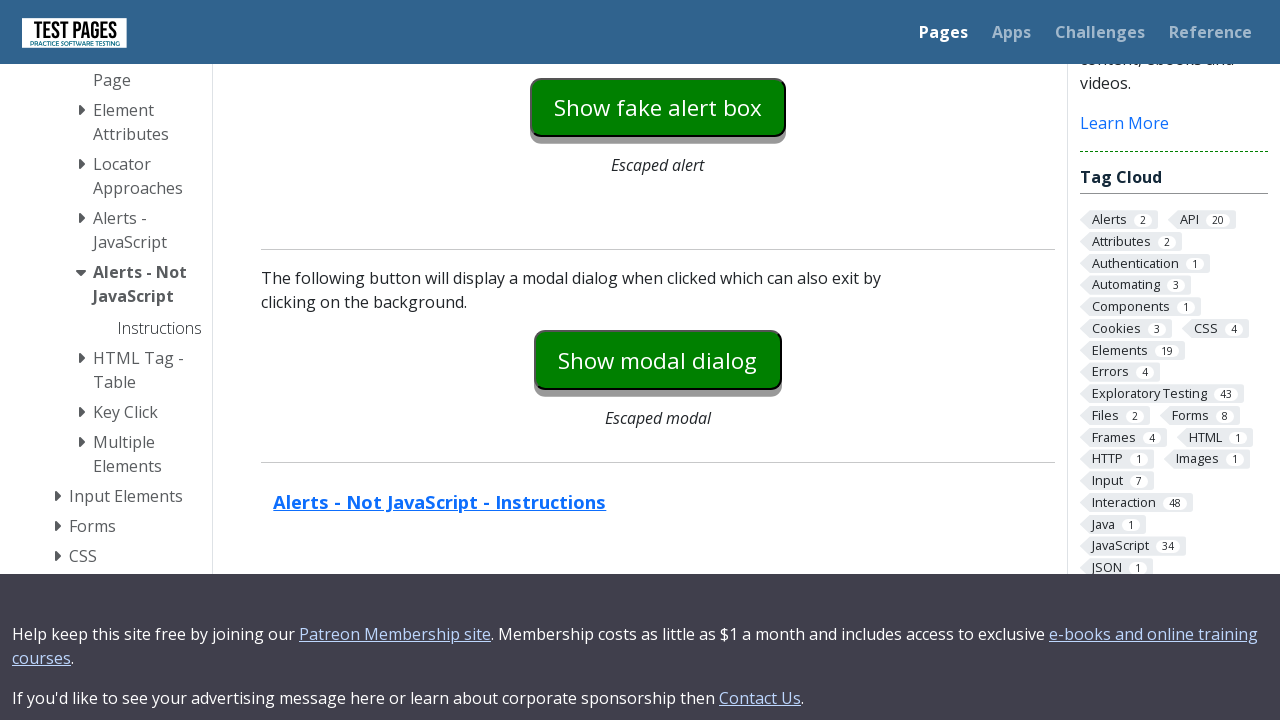

Verified that dialog is hidden
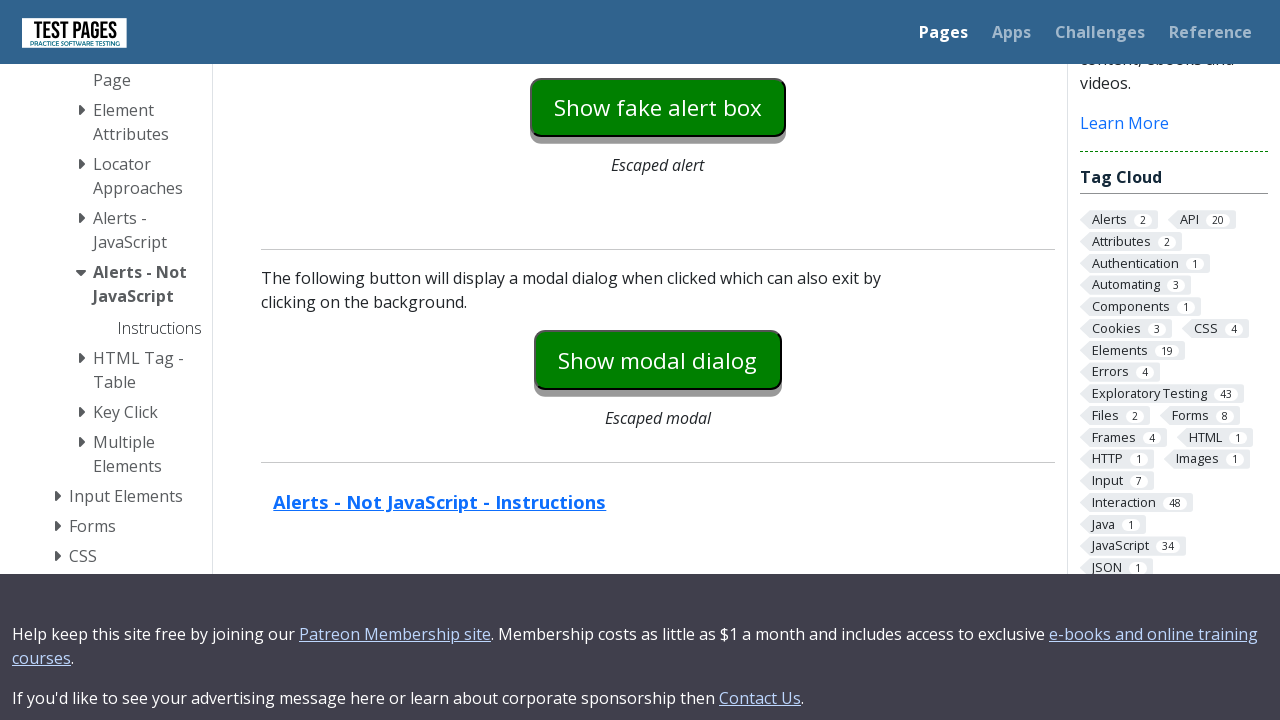

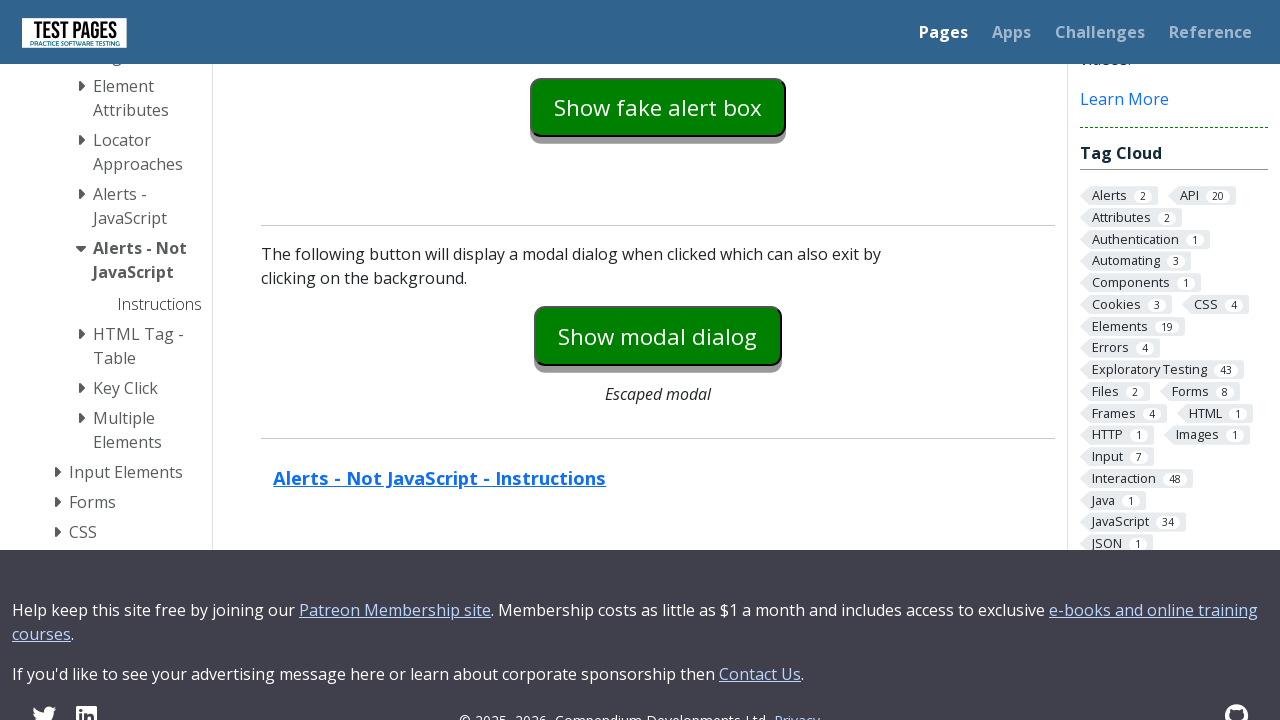